Tests dropdown selection functionality by selecting a currency option from a static dropdown menu

Starting URL: https://rahulshettyacademy.com/dropdownsPractise/

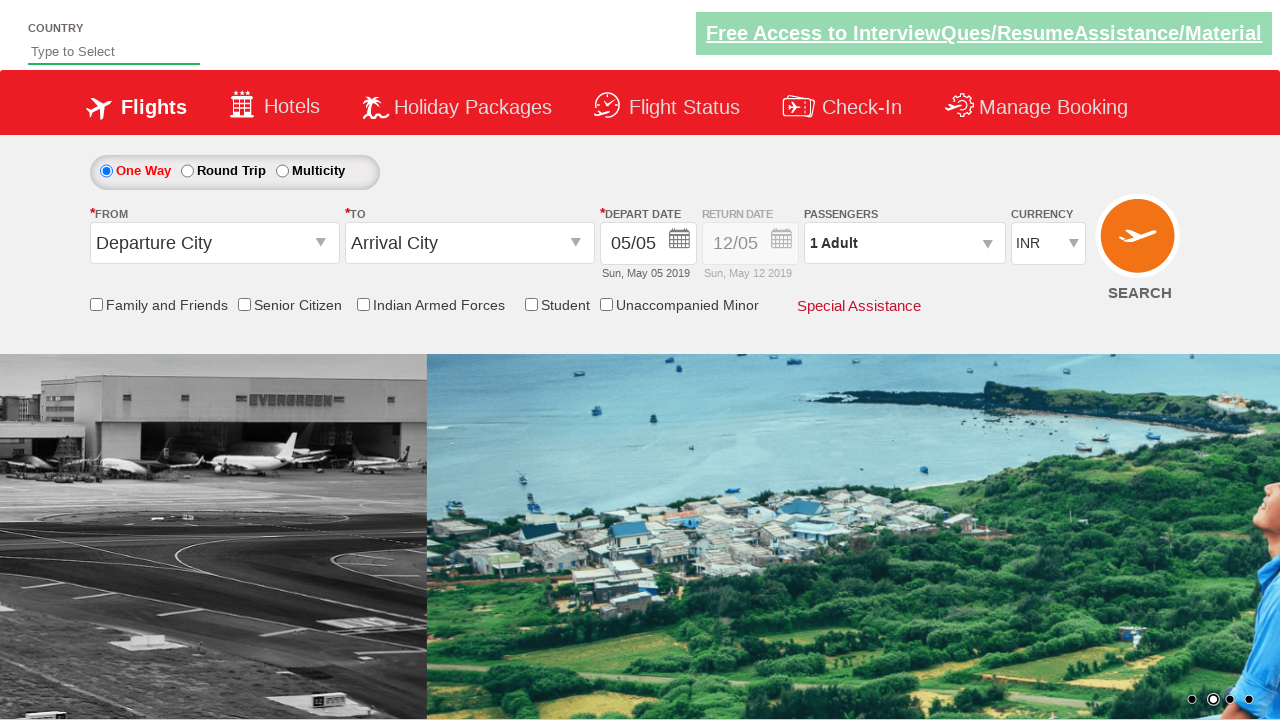

Located the currency dropdown element
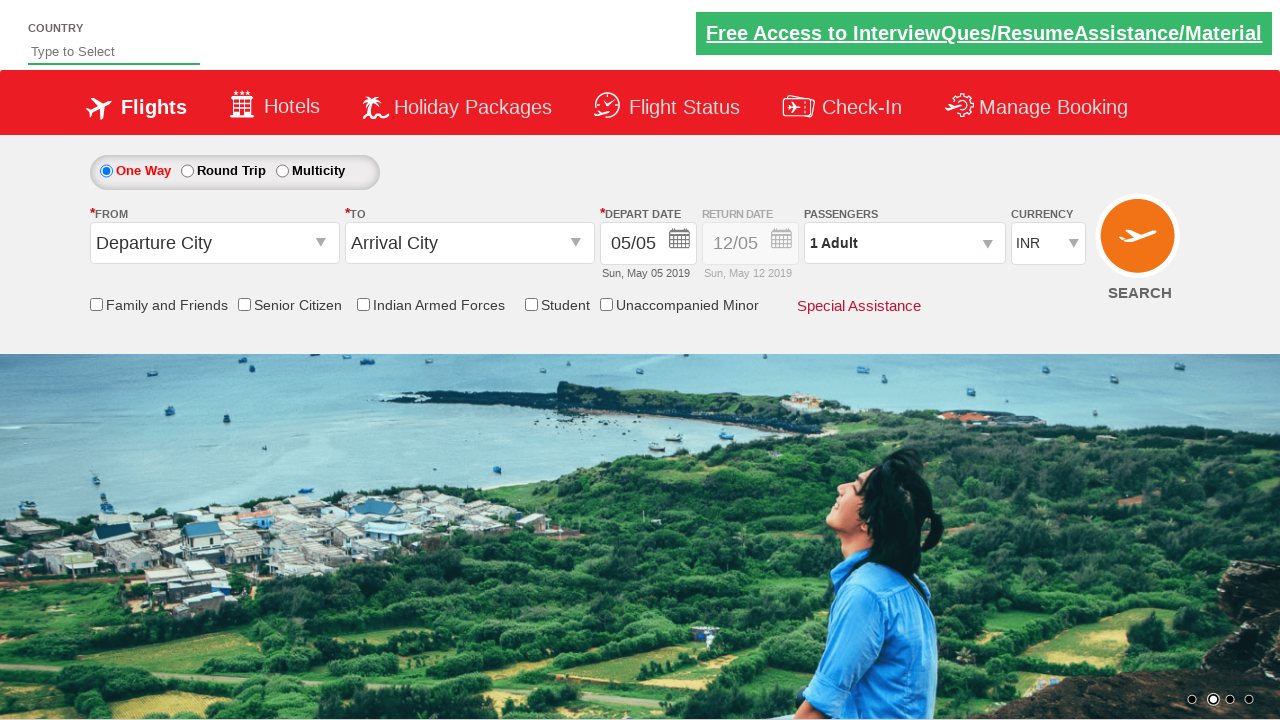

Selected AED currency from the dropdown on select[id*='DropDownListCurrency']
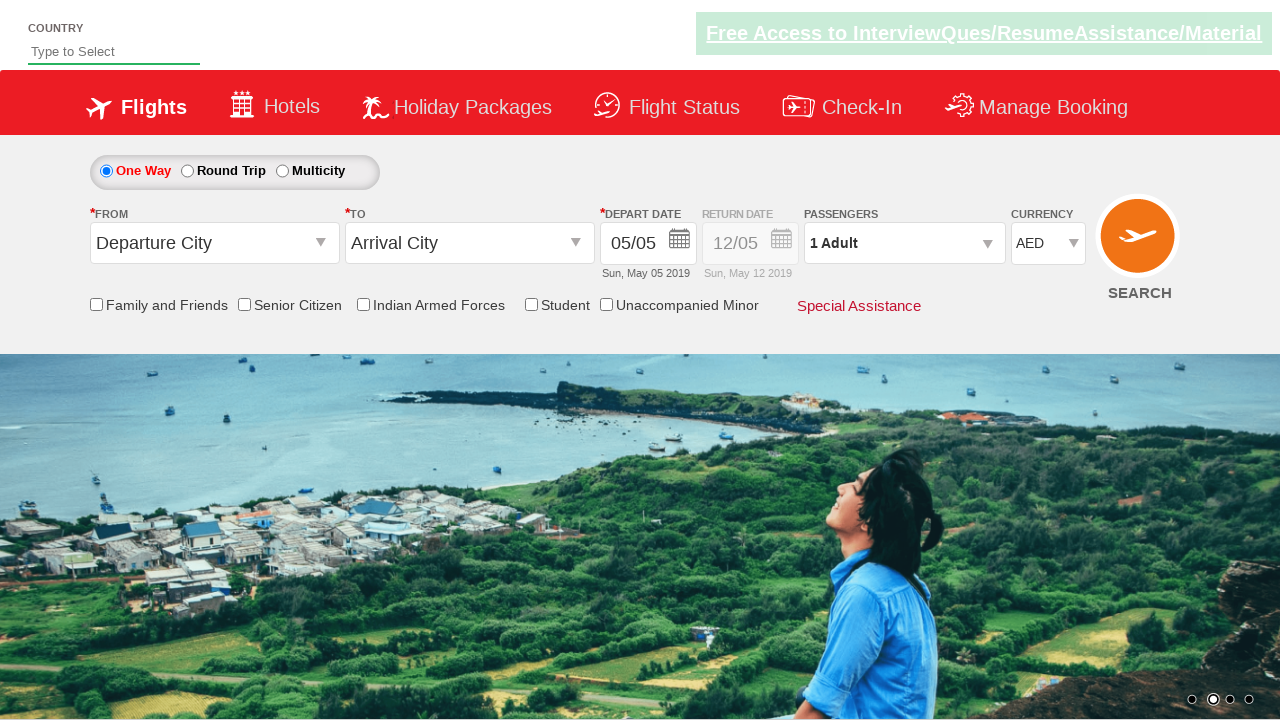

Retrieved selected currency option text
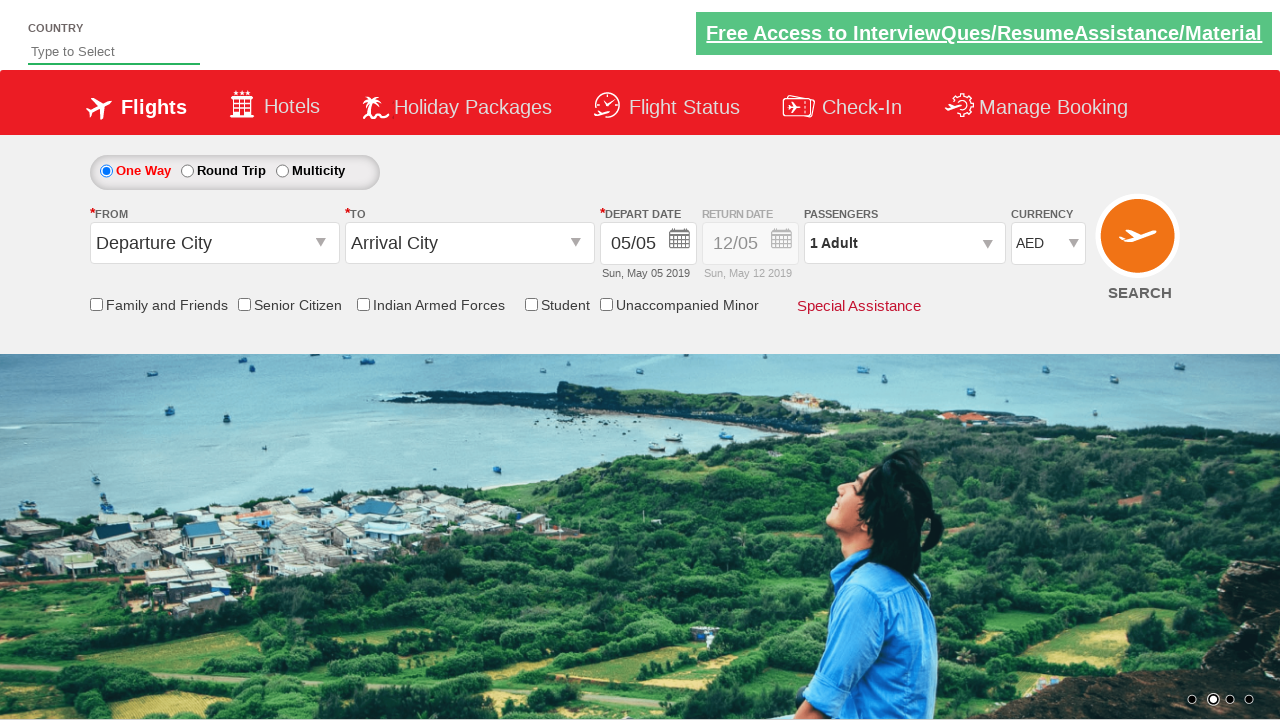

Verified selected currency: AED
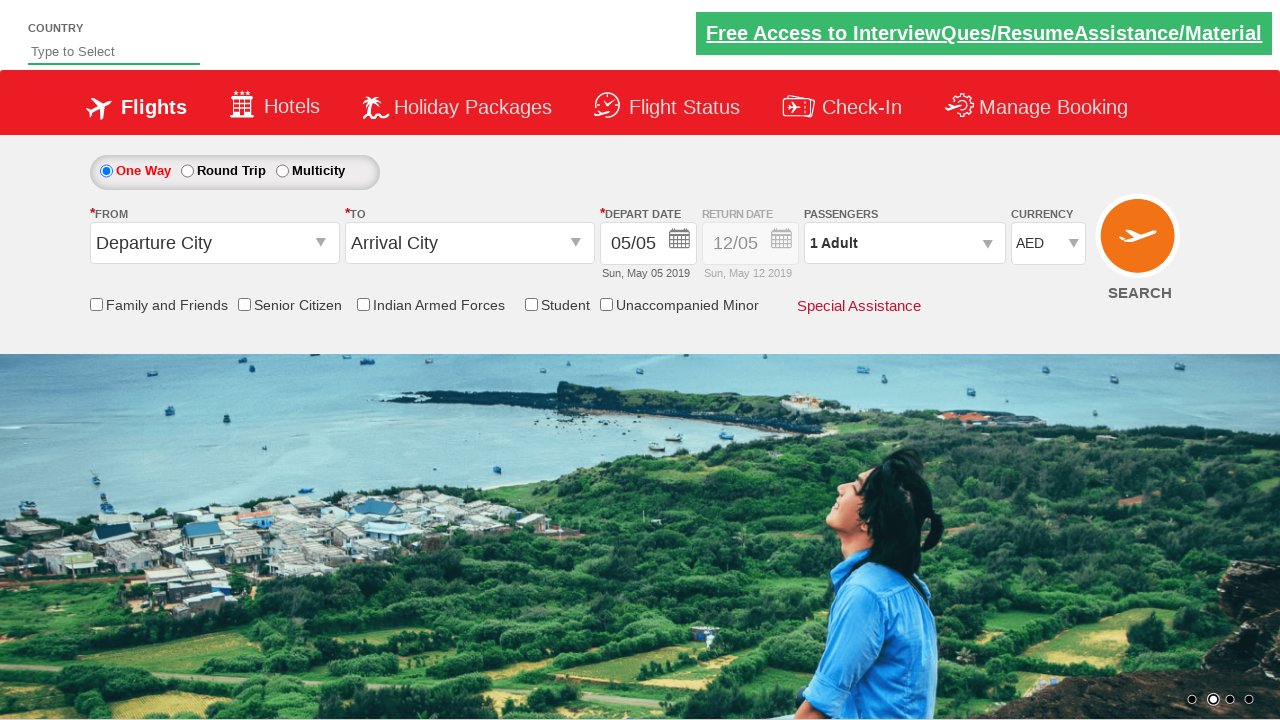

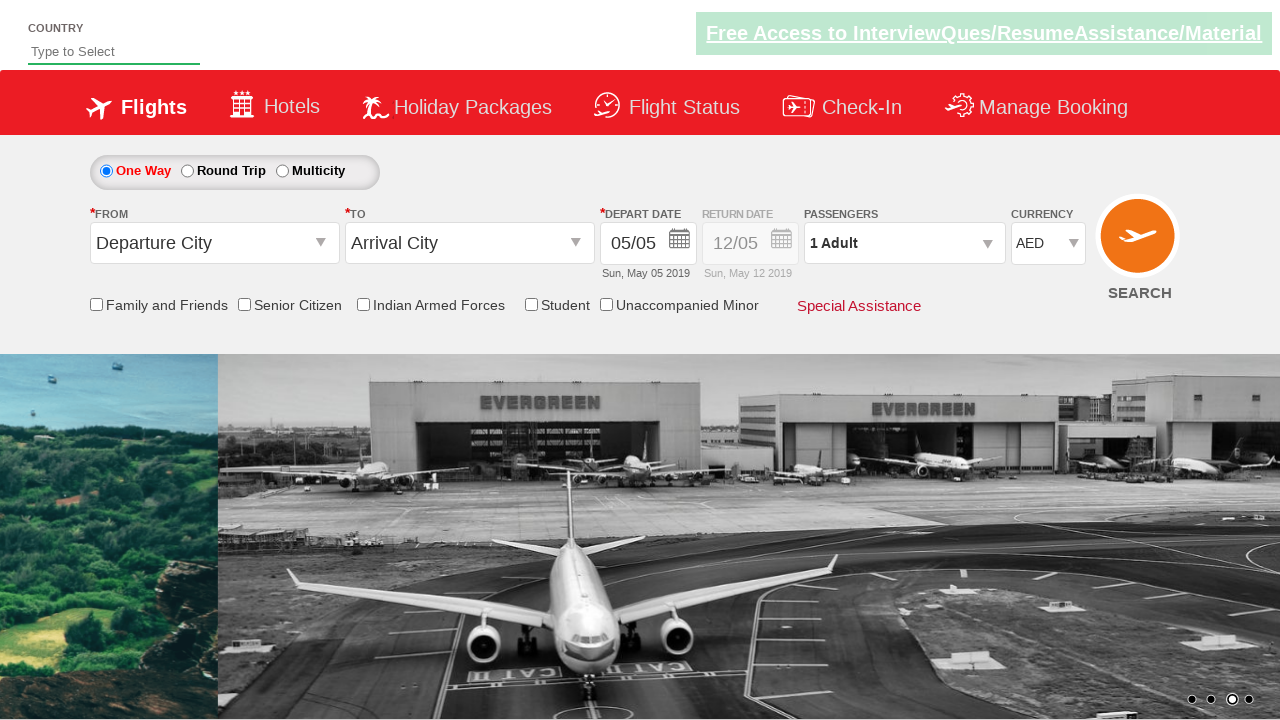